Tests the tabs functionality by clicking on each tab (What, Origin, Use) and verifying the corresponding content panel is displayed

Starting URL: https://demoqa.com/tabs

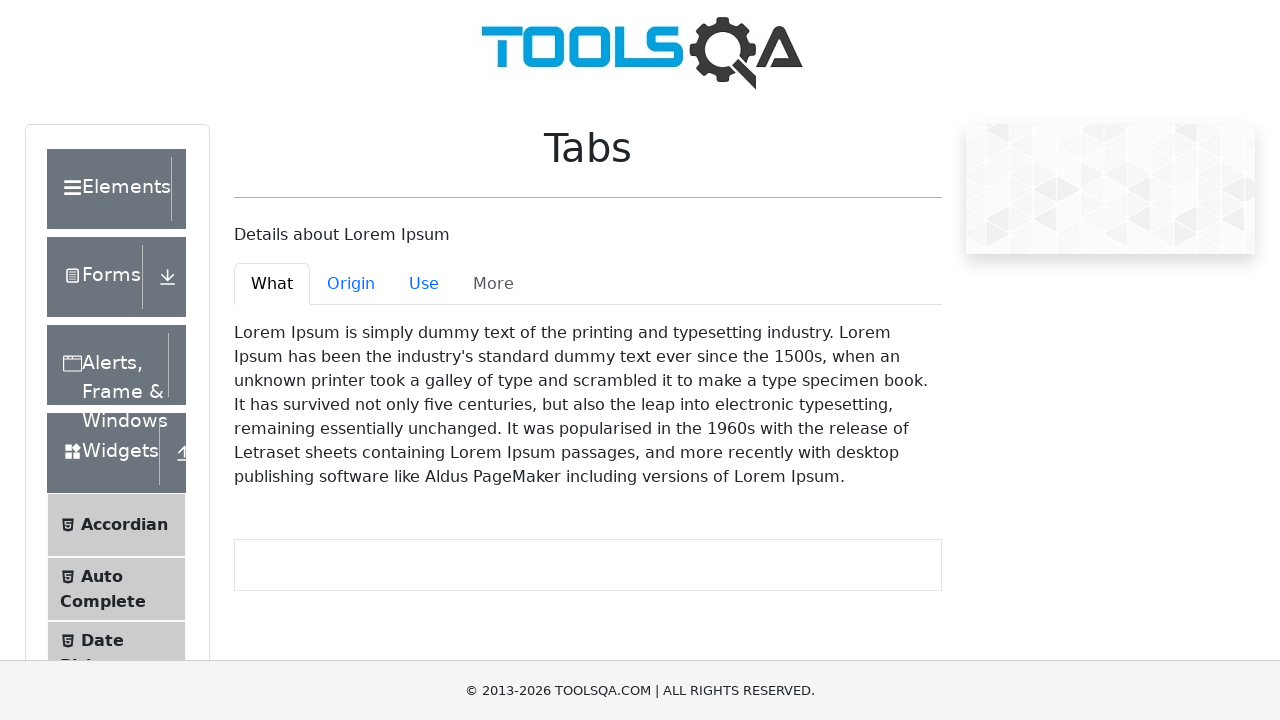

Waited for 'What' tab to be visible
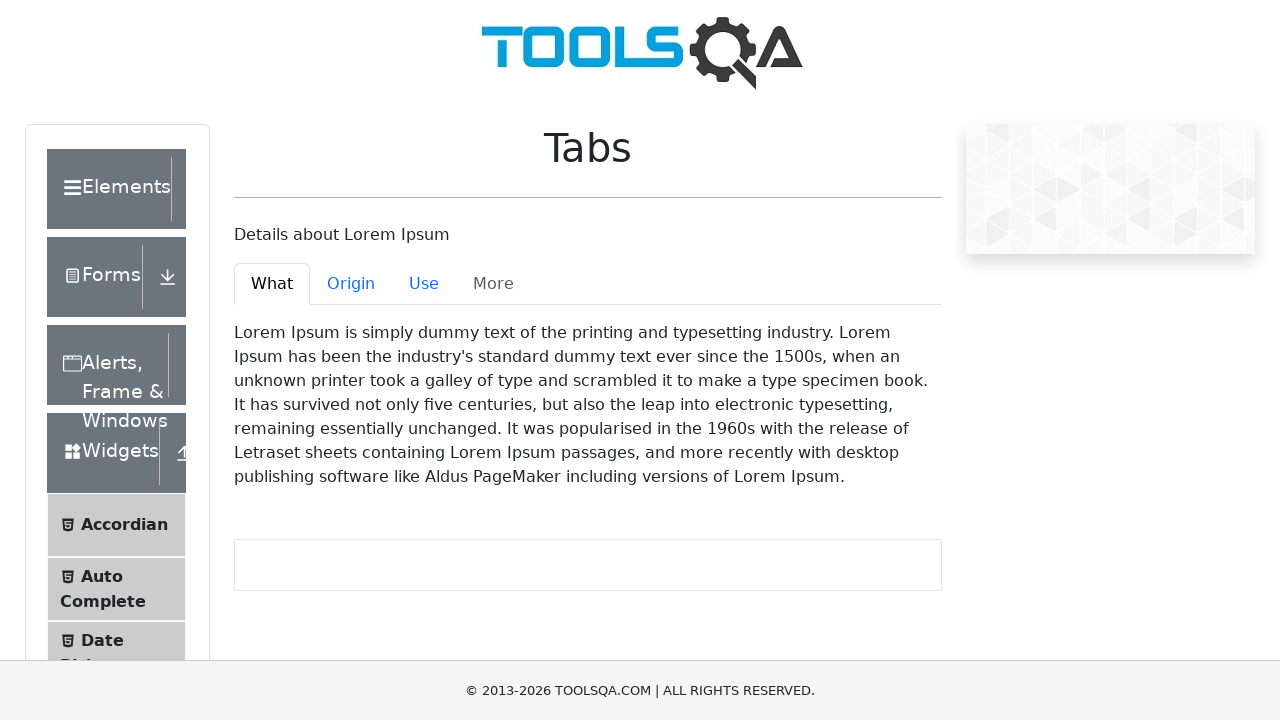

Clicked 'What' tab at (272, 284) on #demo-tab-what
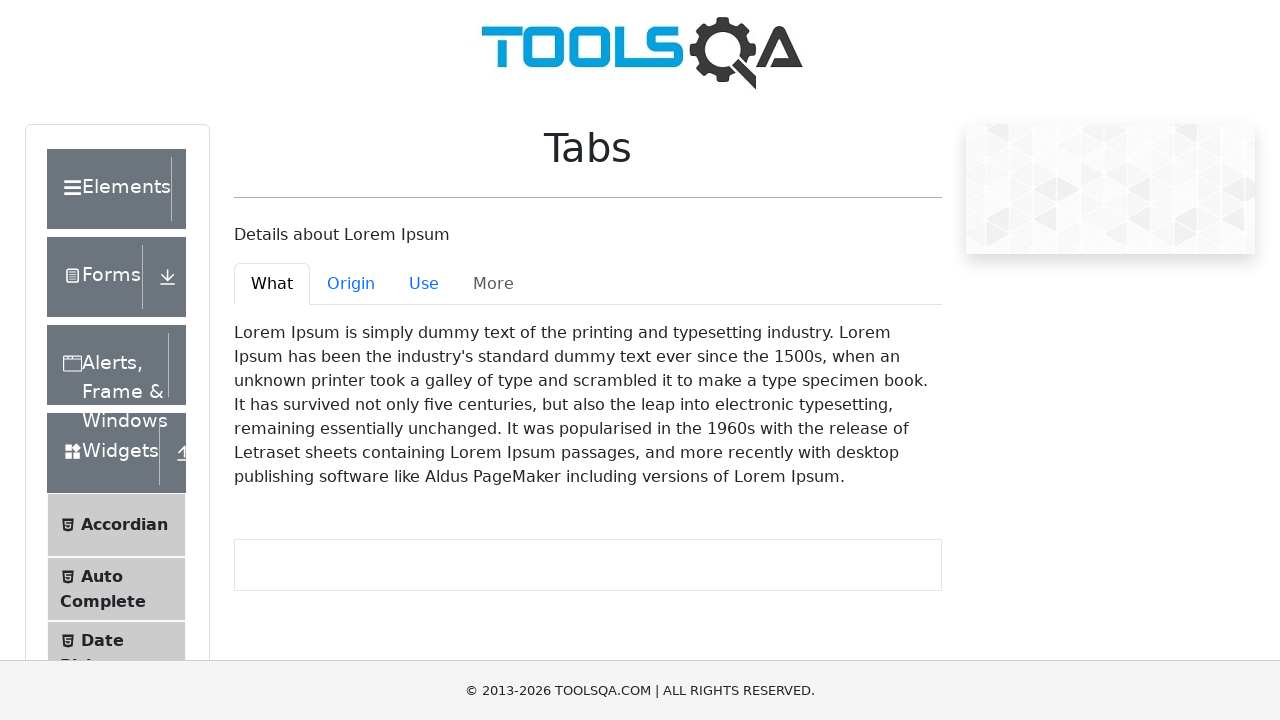

Verified 'What' tab content panel is visible
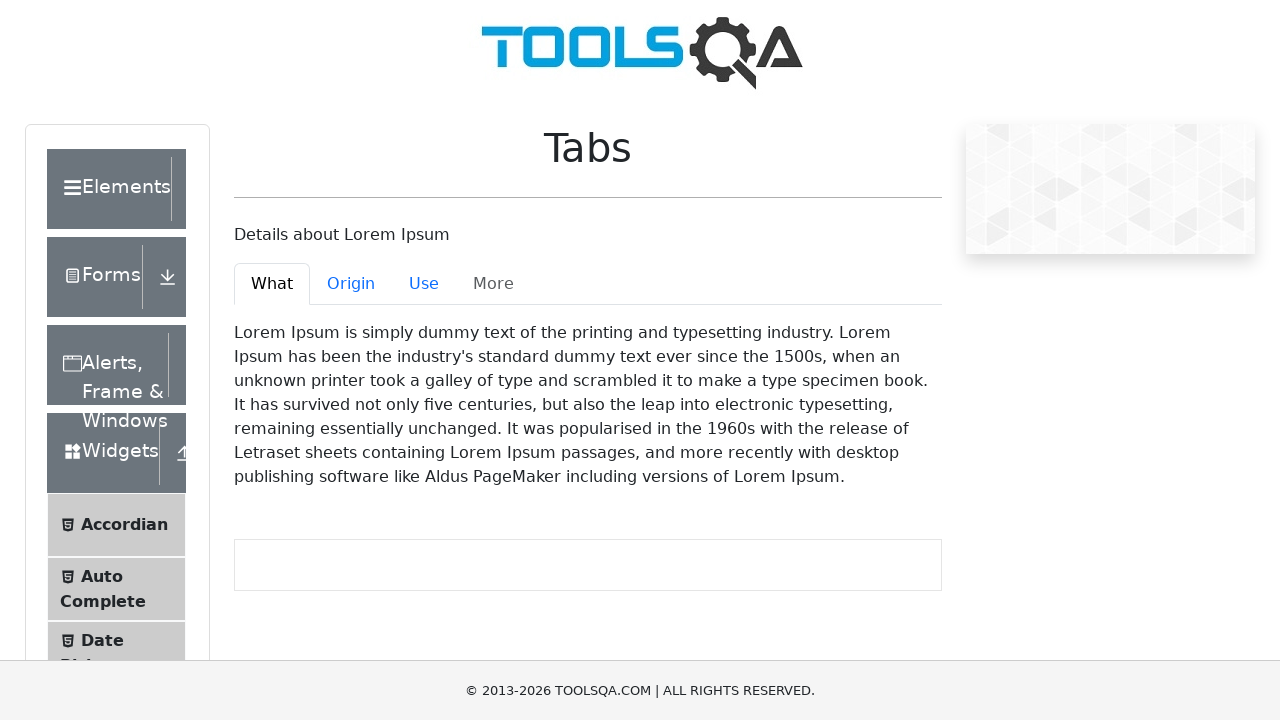

Clicked 'Origin' tab at (351, 284) on #demo-tab-origin
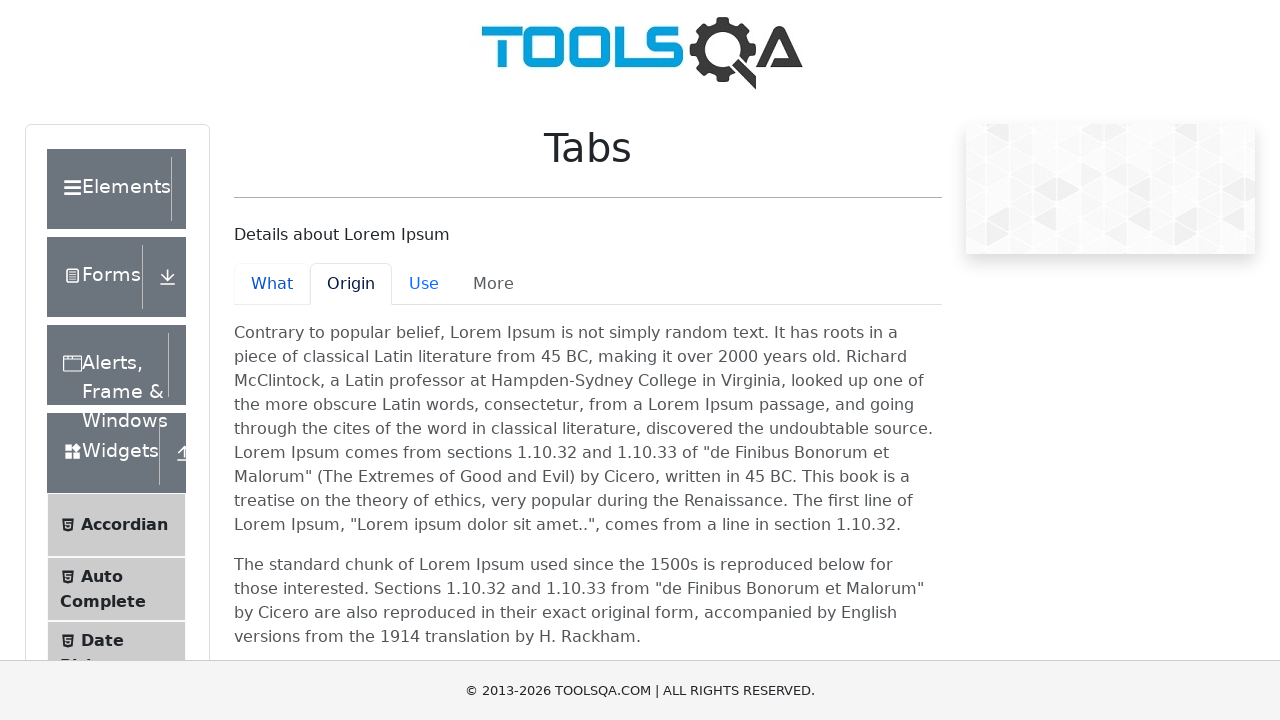

Verified 'Origin' tab content panel is visible
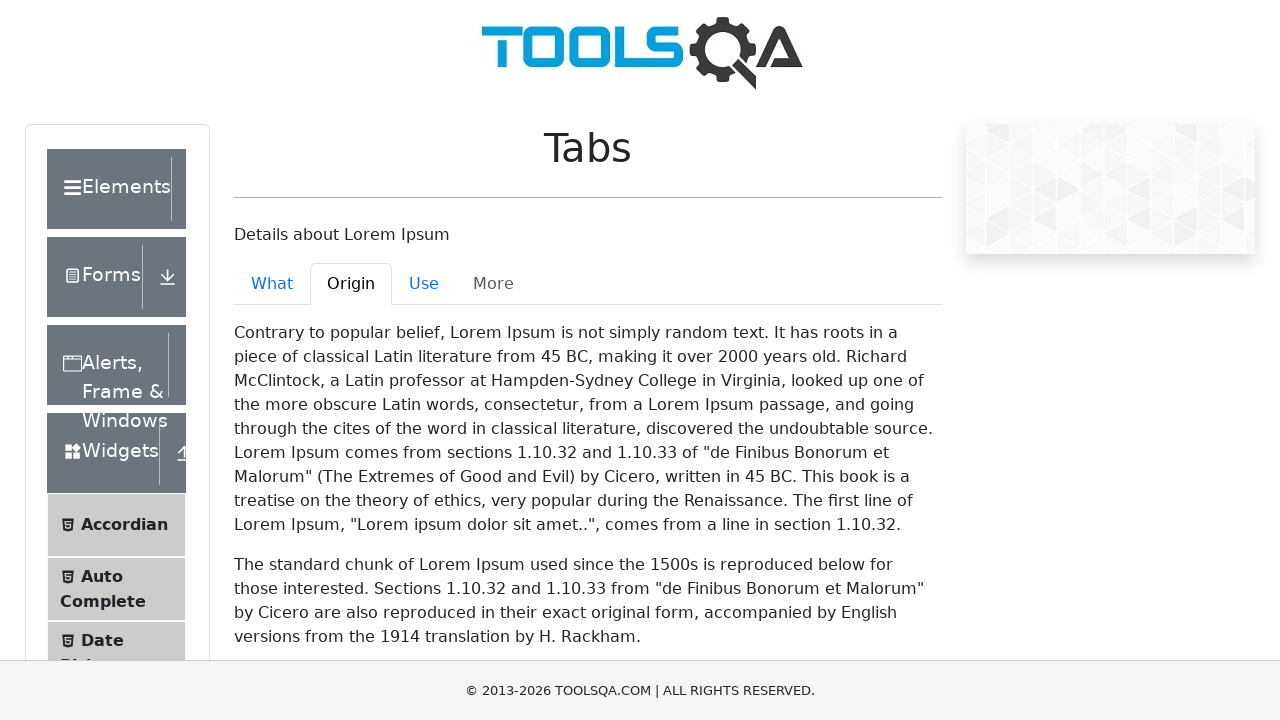

Clicked 'Use' tab at (424, 284) on #demo-tab-use
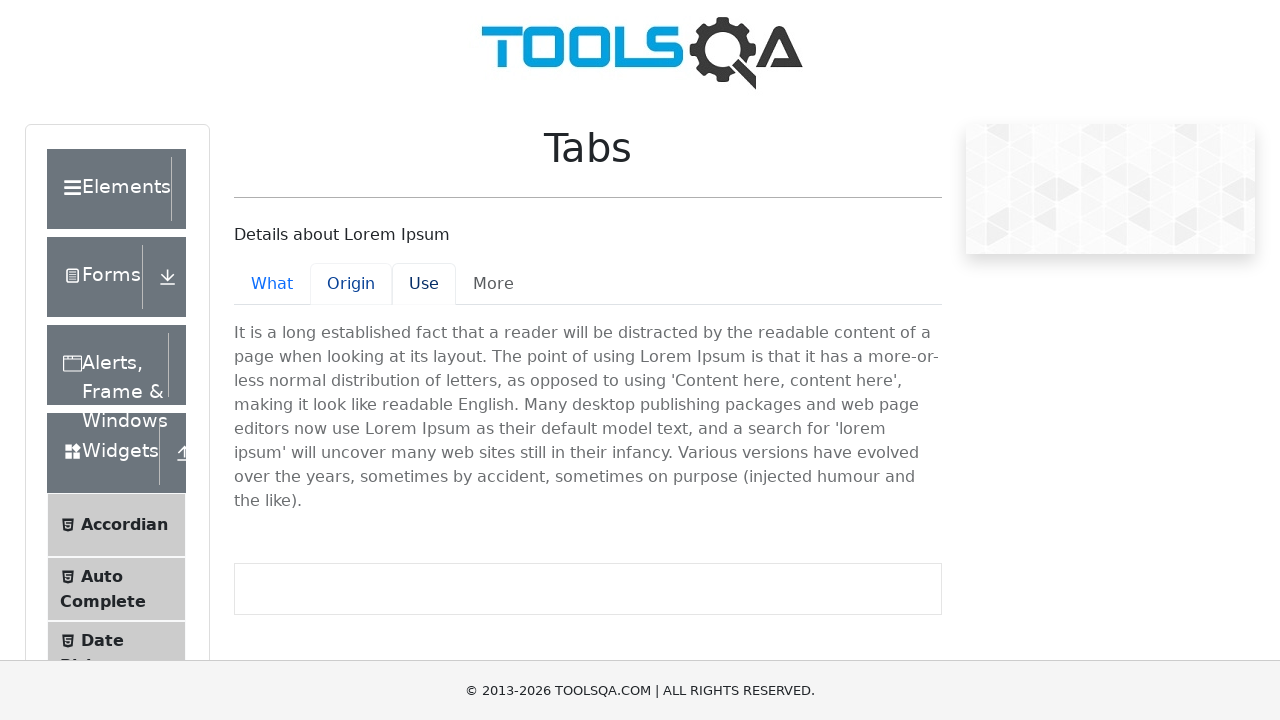

Verified 'Use' tab content panel is visible
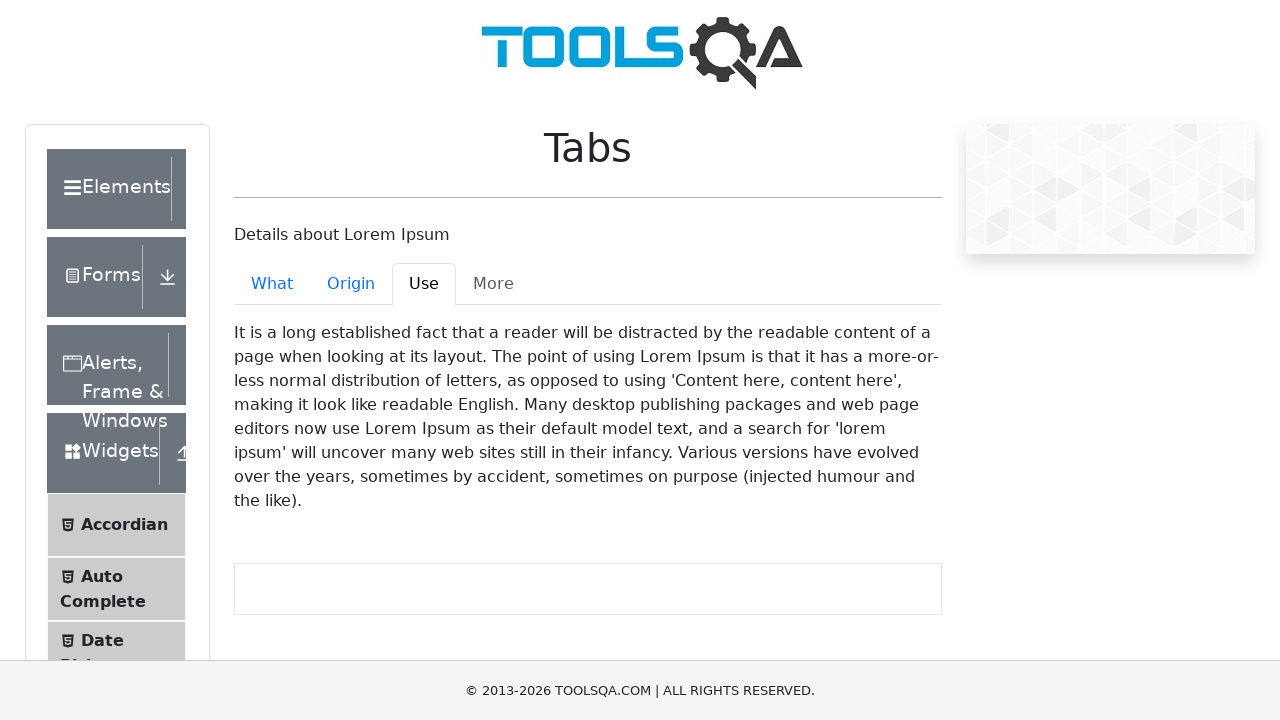

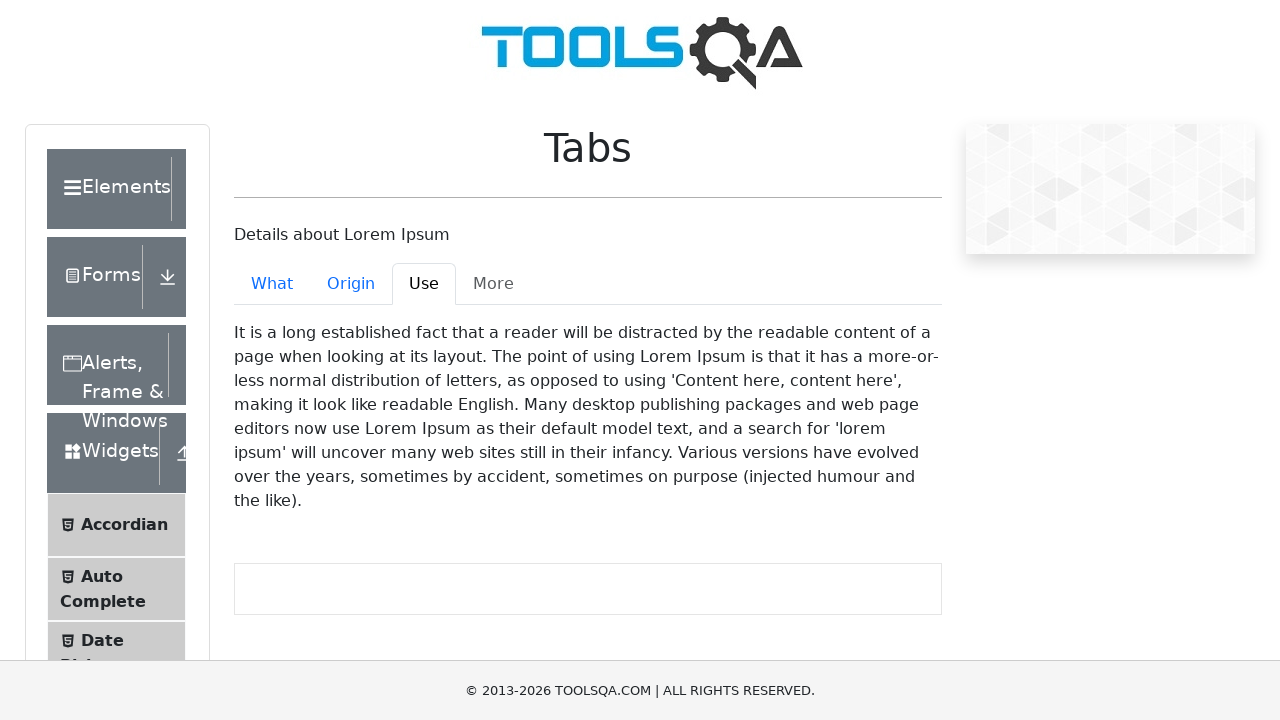